Tests responsive design by setting a mobile viewport and verifying the mobile navigation toggle is visible

Starting URL: https://playwright.dev/

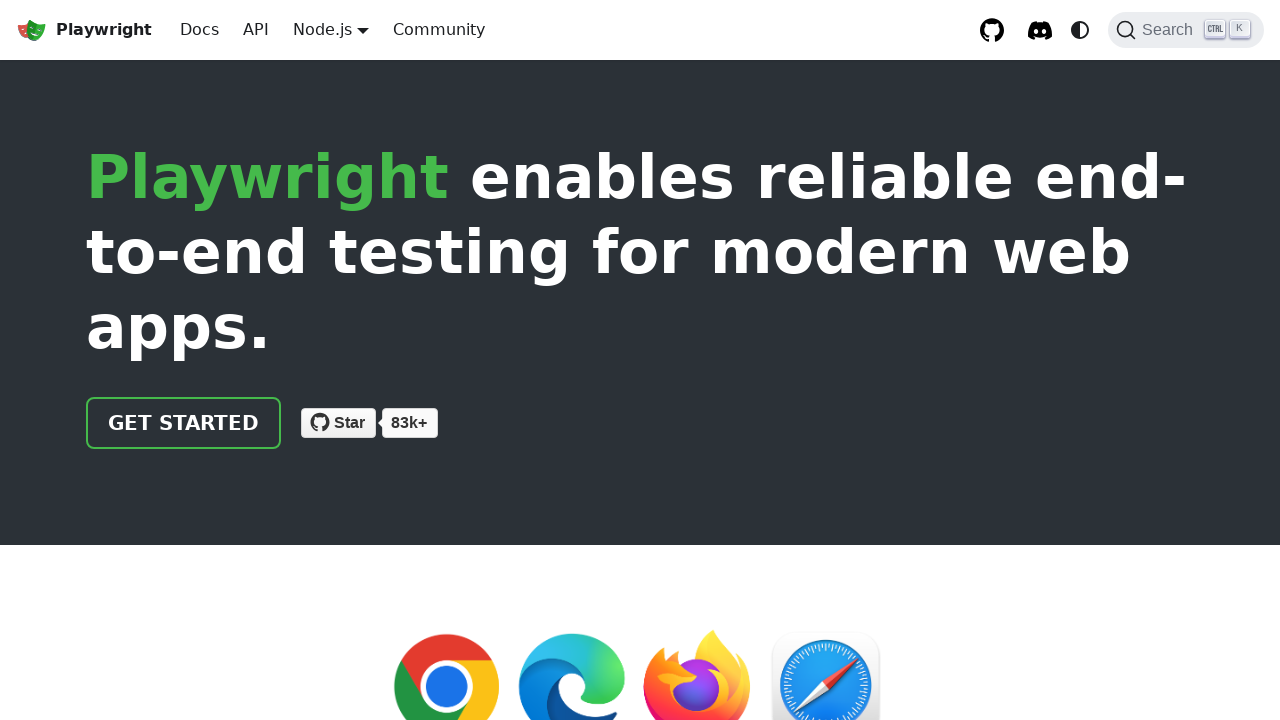

Set viewport to mobile size (375x667)
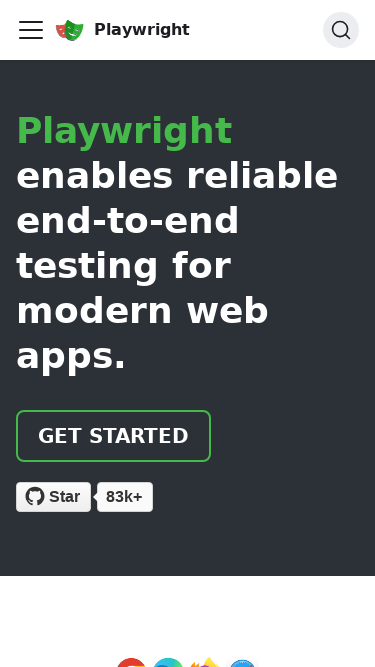

Reloaded page to apply mobile viewport
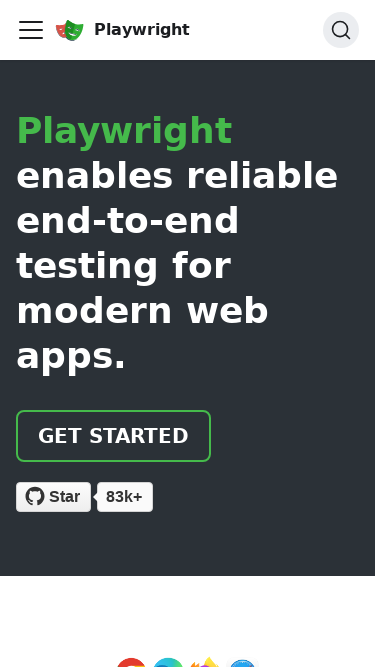

Waited for page to reach networkidle state
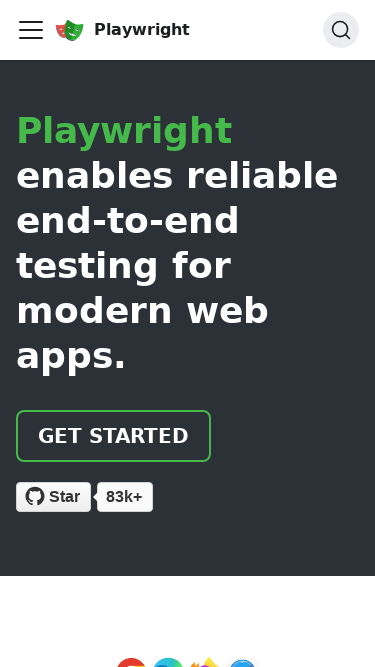

Verified mobile navigation toggle is visible
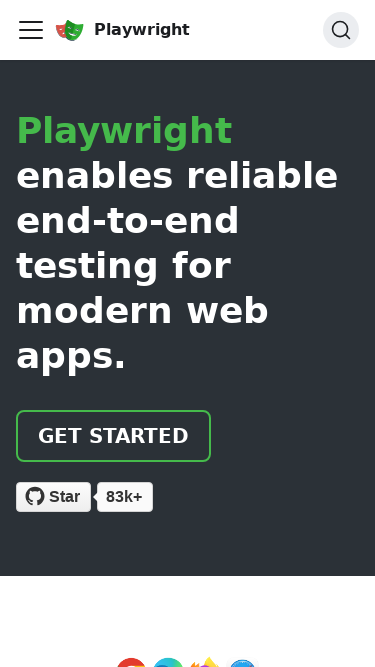

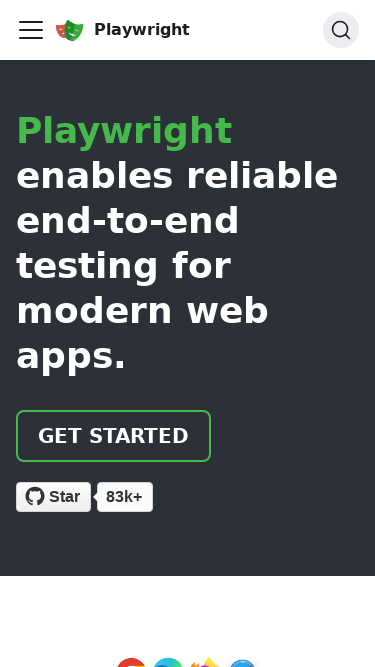